Tests various form elements on a practice automation page including radio buttons, checkboxes, autocomplete input, and dropdown selection

Starting URL: https://rahulshettyacademy.com/AutomationPractice/

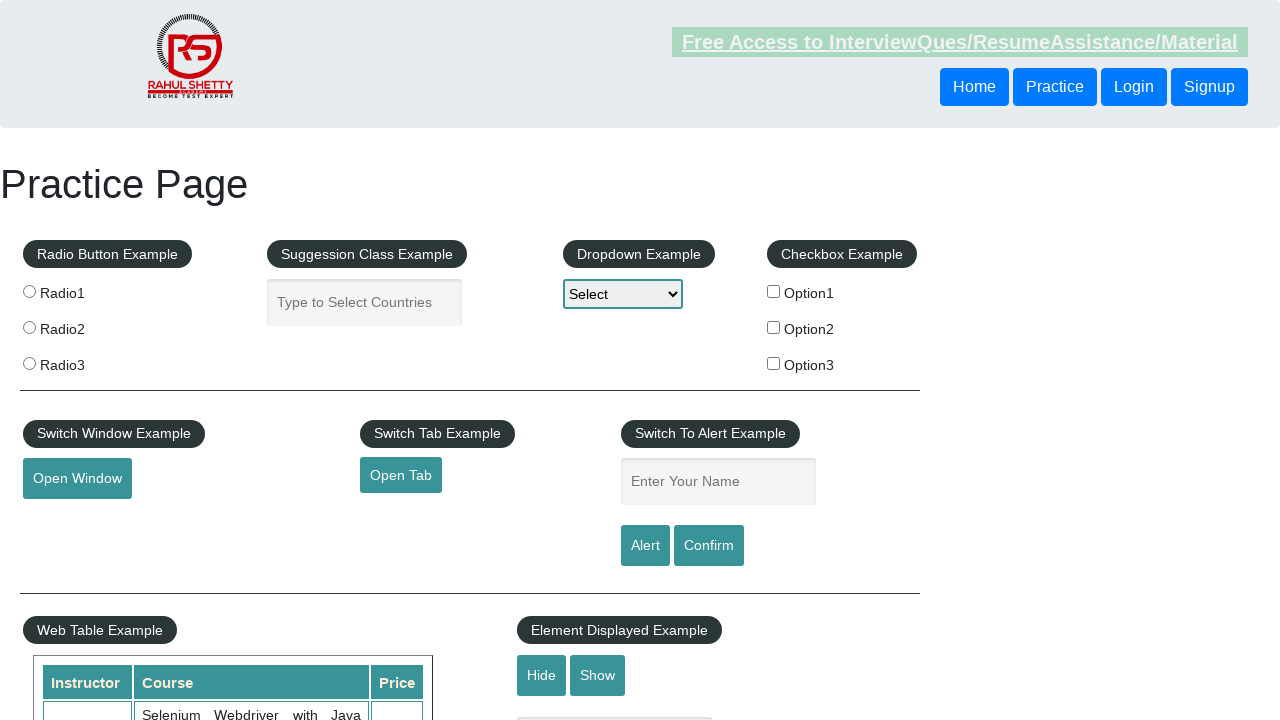

Selected radio button with value 'radio2' at (29, 327) on input.radioButton[value='radio2']
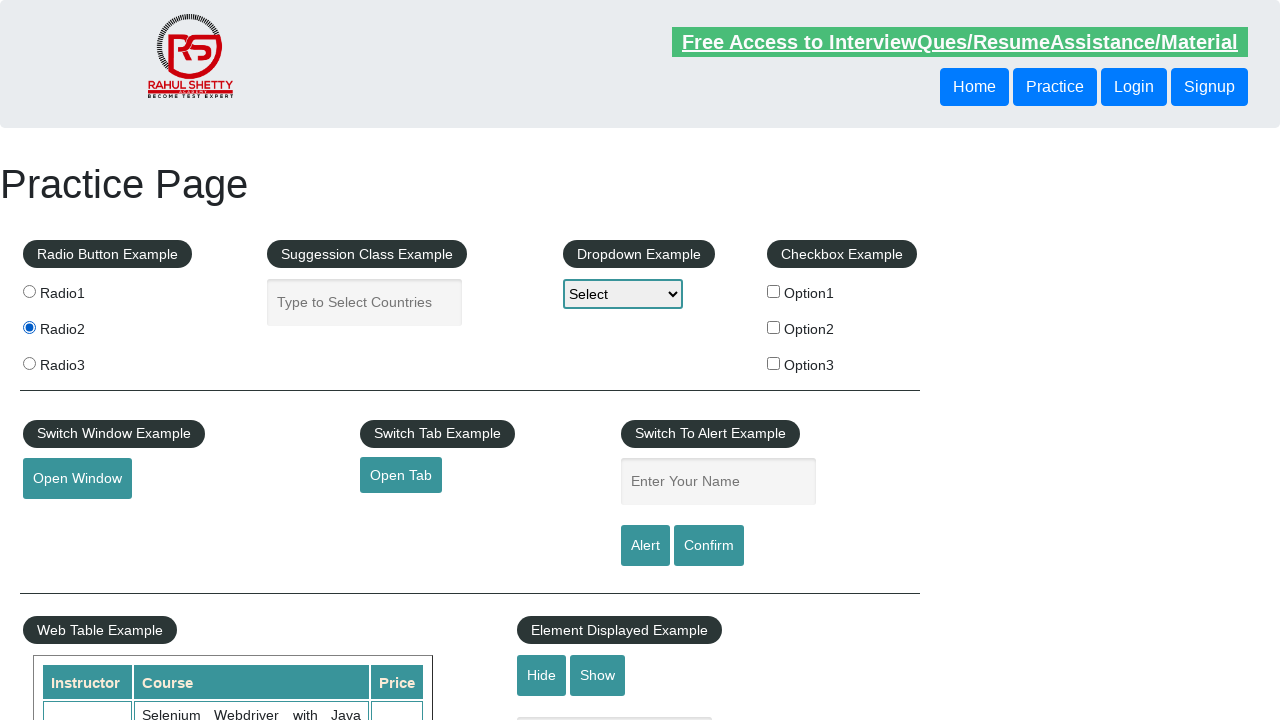

Selected checkbox with value 'option3' at (774, 363) on input[type='checkbox'][value='option3']
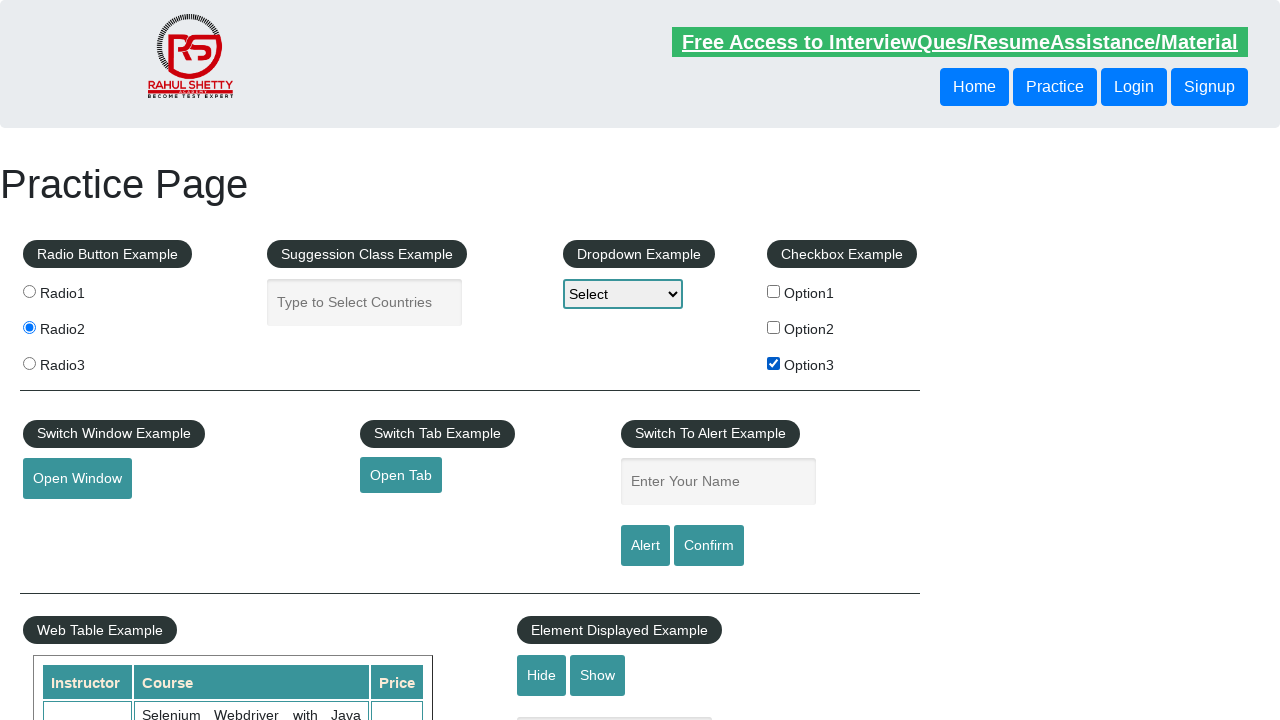

Filled autocomplete field with 'Ind' on #autocomplete
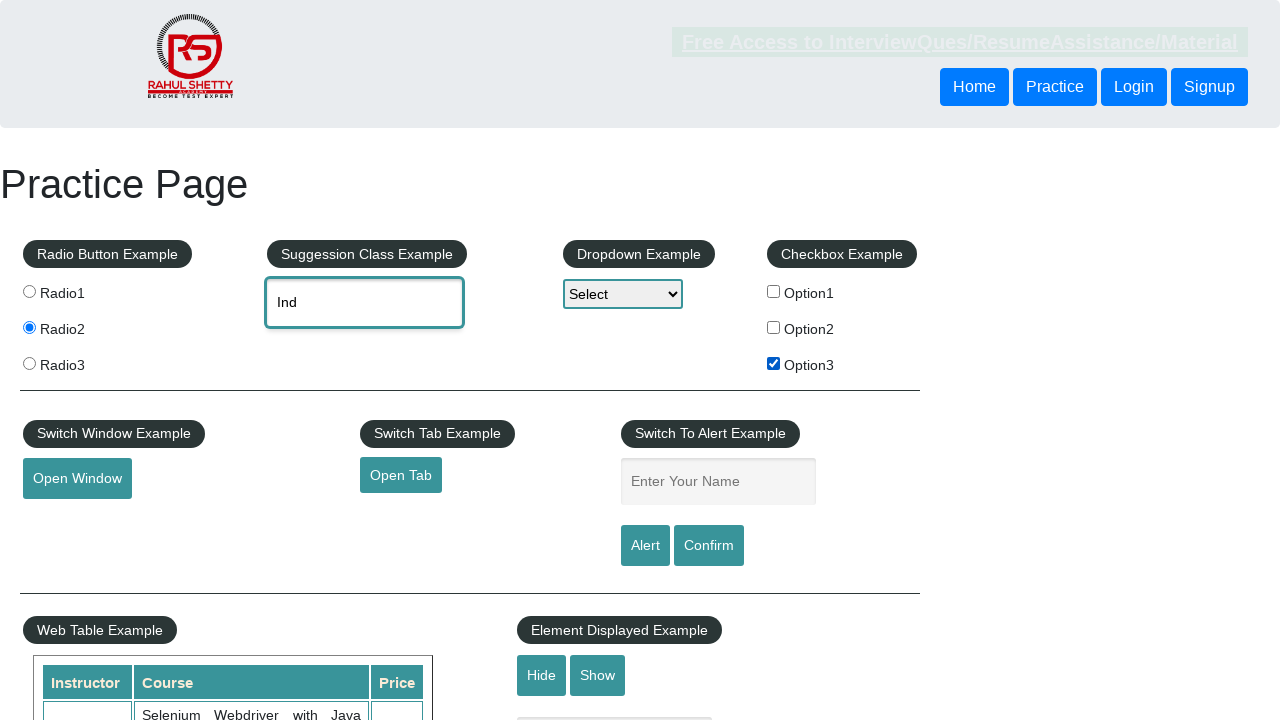

Autocomplete dropdown menu appeared
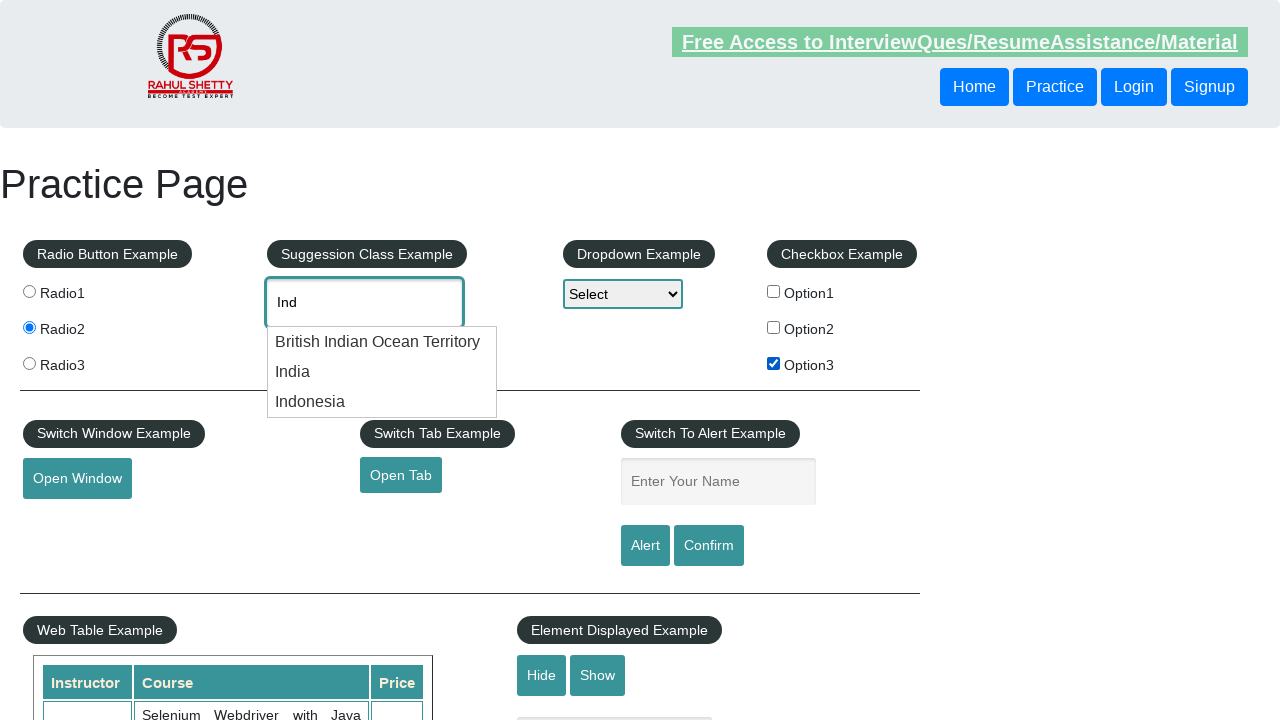

Selected 'India' from autocomplete dropdown at (382, 342) on li.ui-menu-item div:has-text('India')
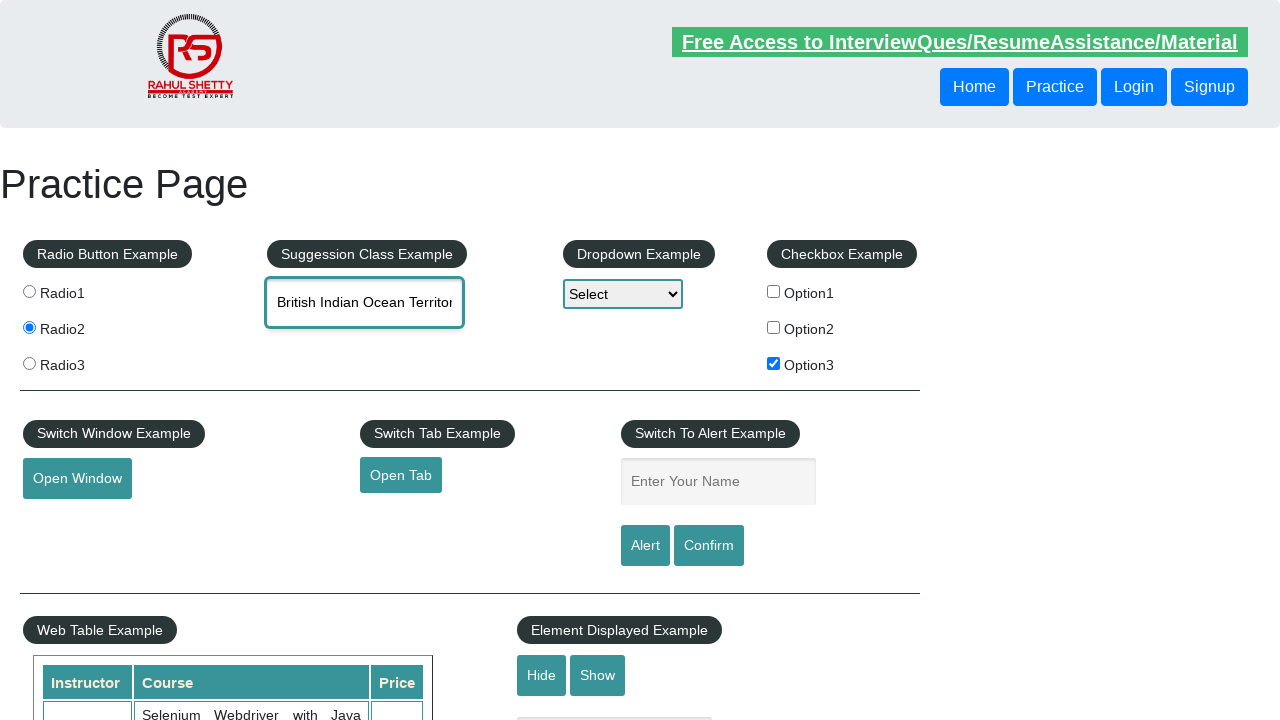

Selected 'Option1' from static dropdown on fieldset select
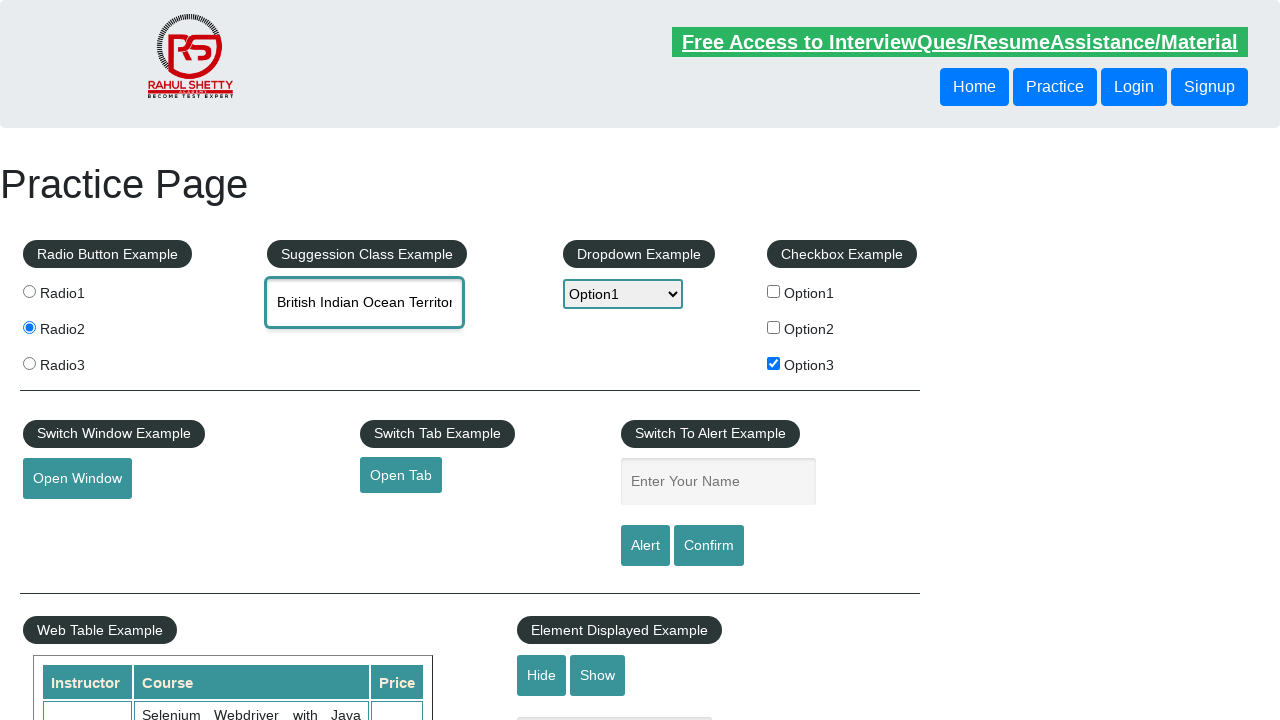

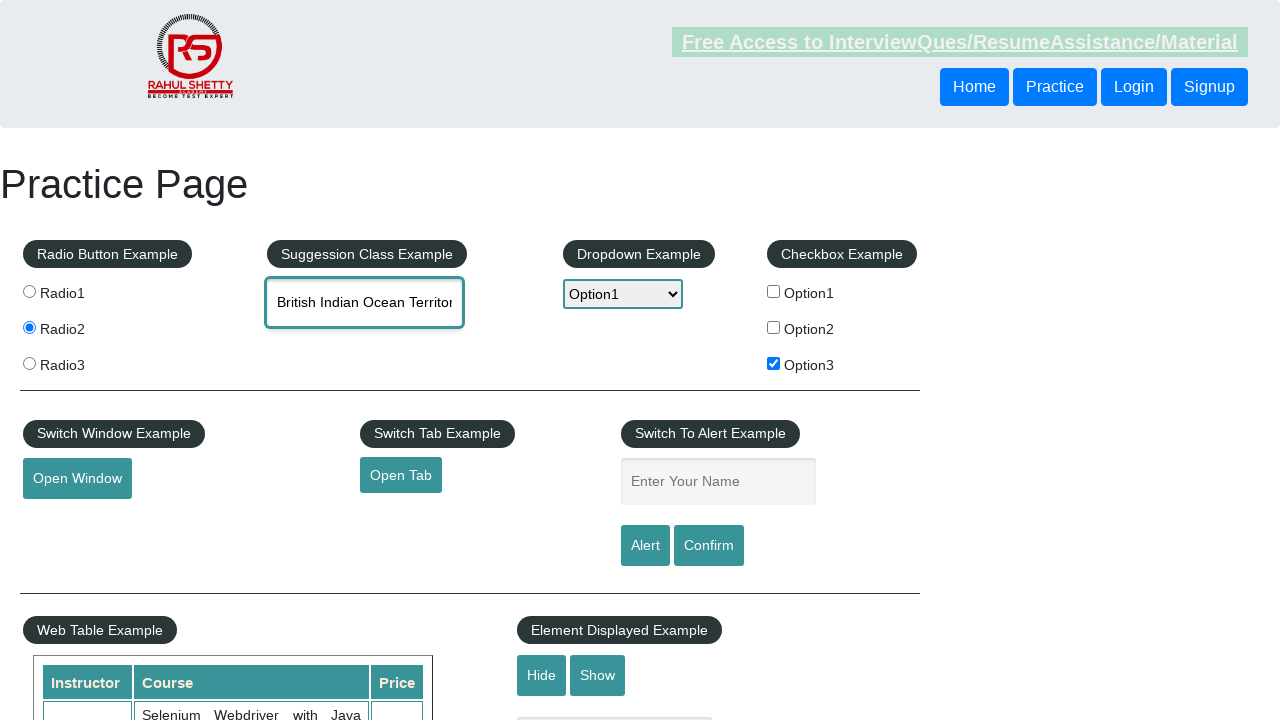